Solves a math captcha by extracting a value from an element attribute, calculating a mathematical formula, and submitting the form with the answer along with checkbox and radio button selections

Starting URL: https://suninjuly.github.io/get_attribute.html

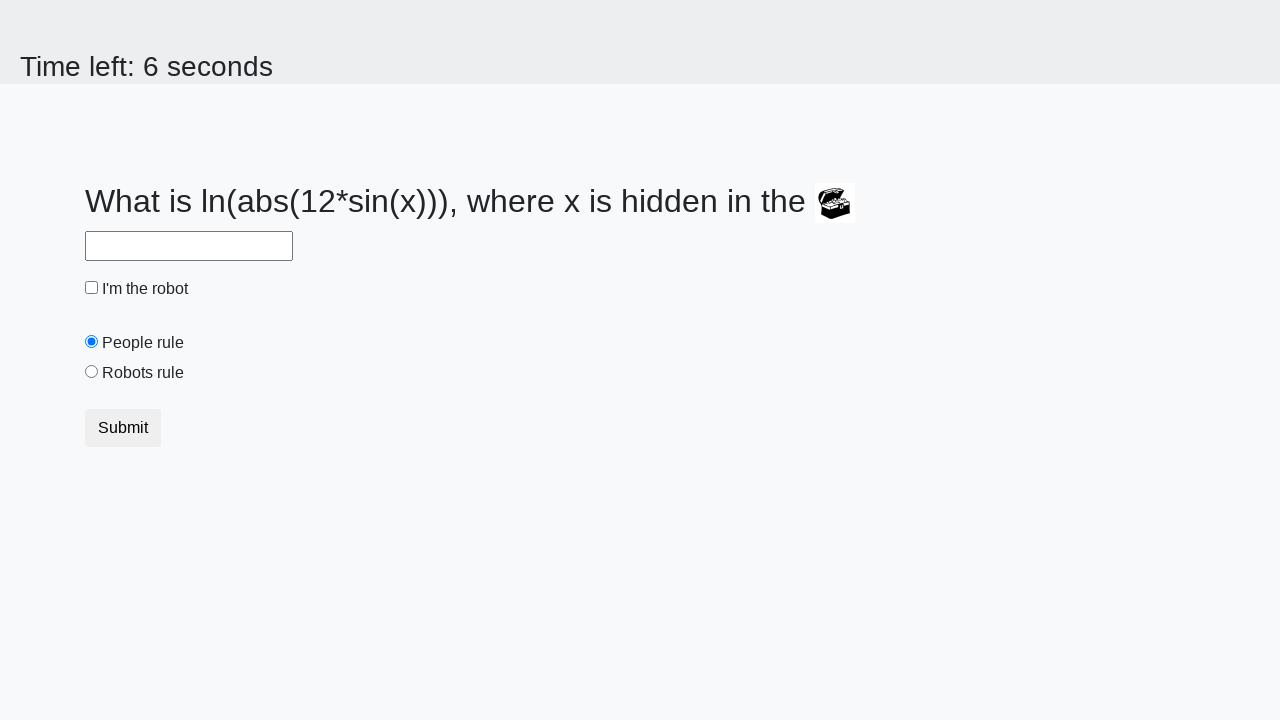

Retrieved valuex attribute from treasure element
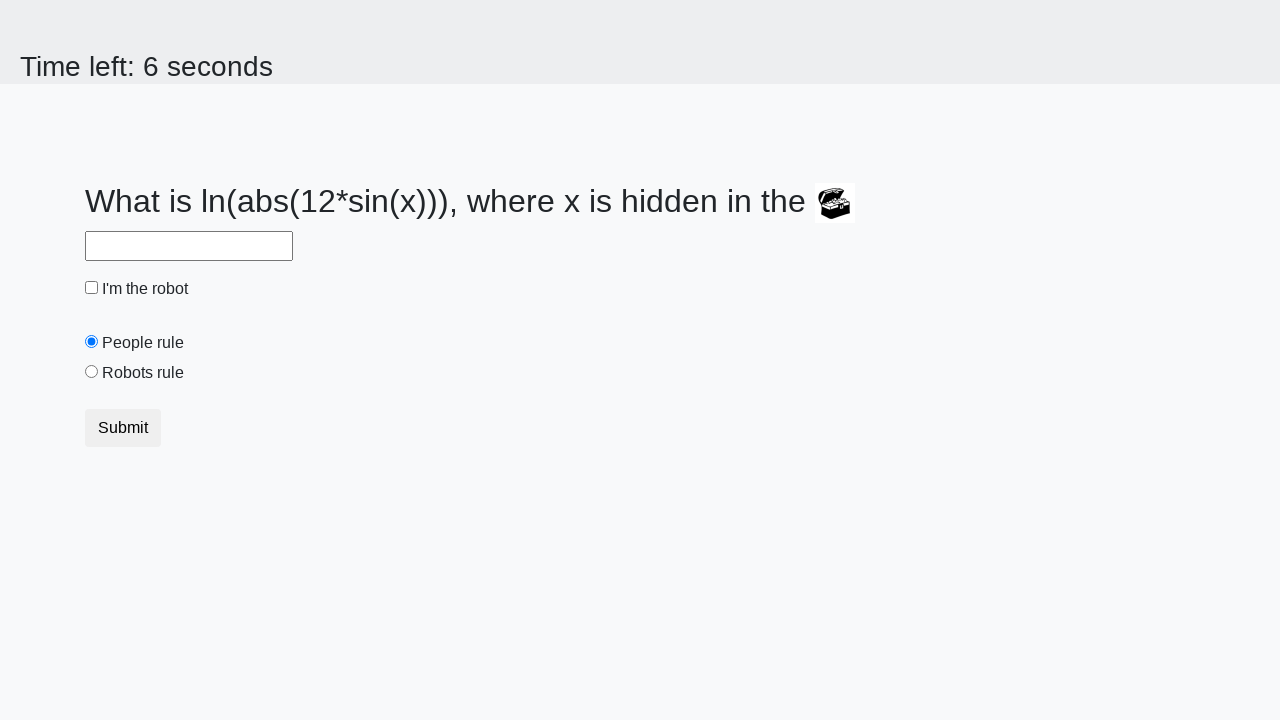

Calculated mathematical formula result from extracted value
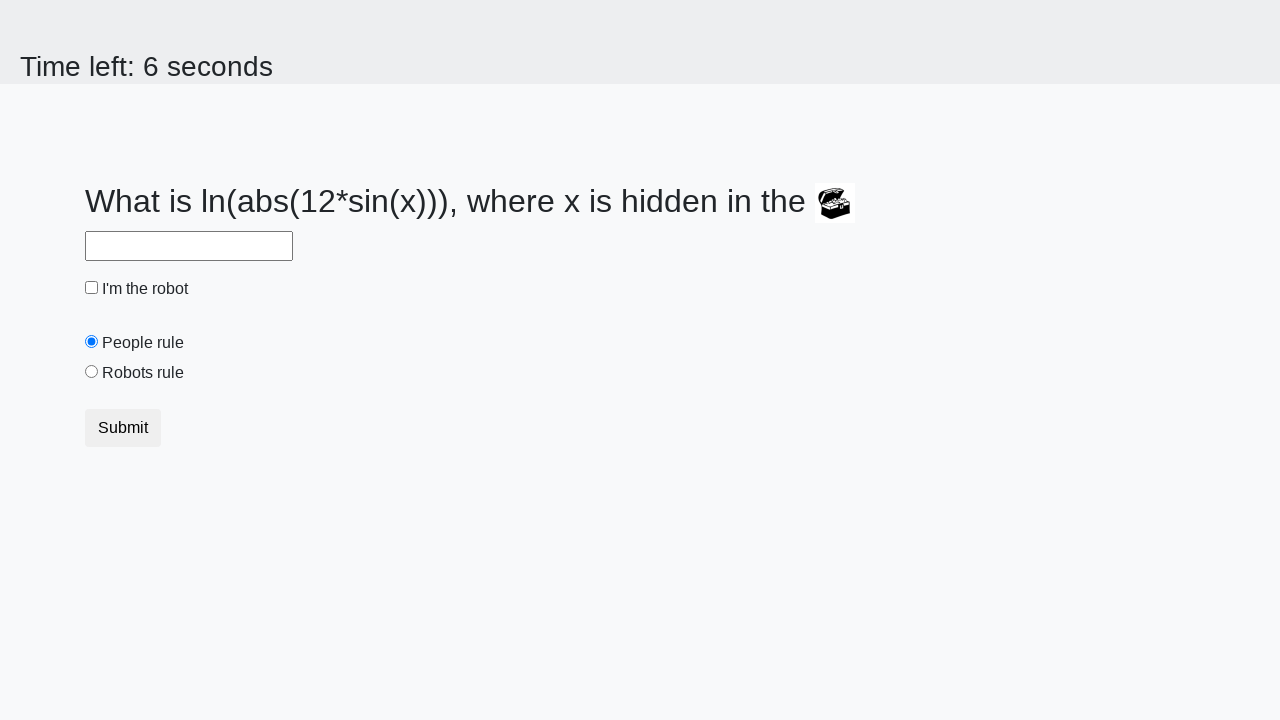

Filled answer field with calculated result on #answer
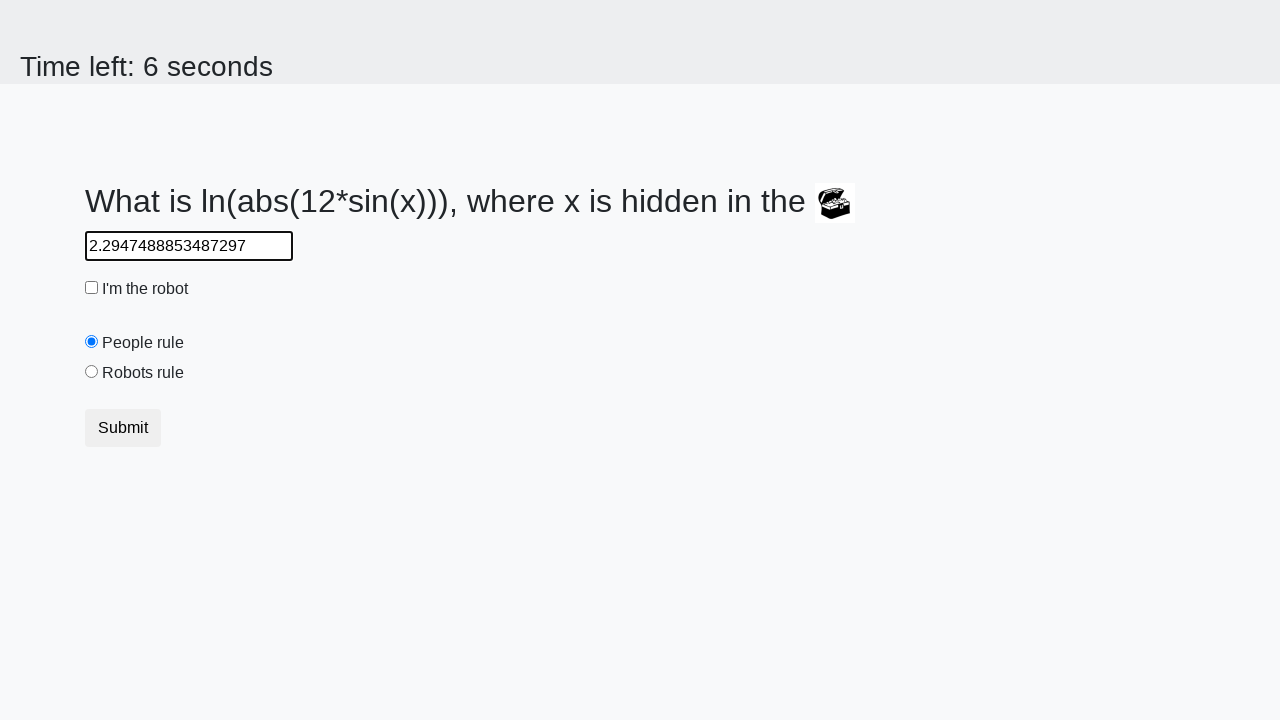

Checked the robot checkbox at (92, 288) on #robotCheckbox
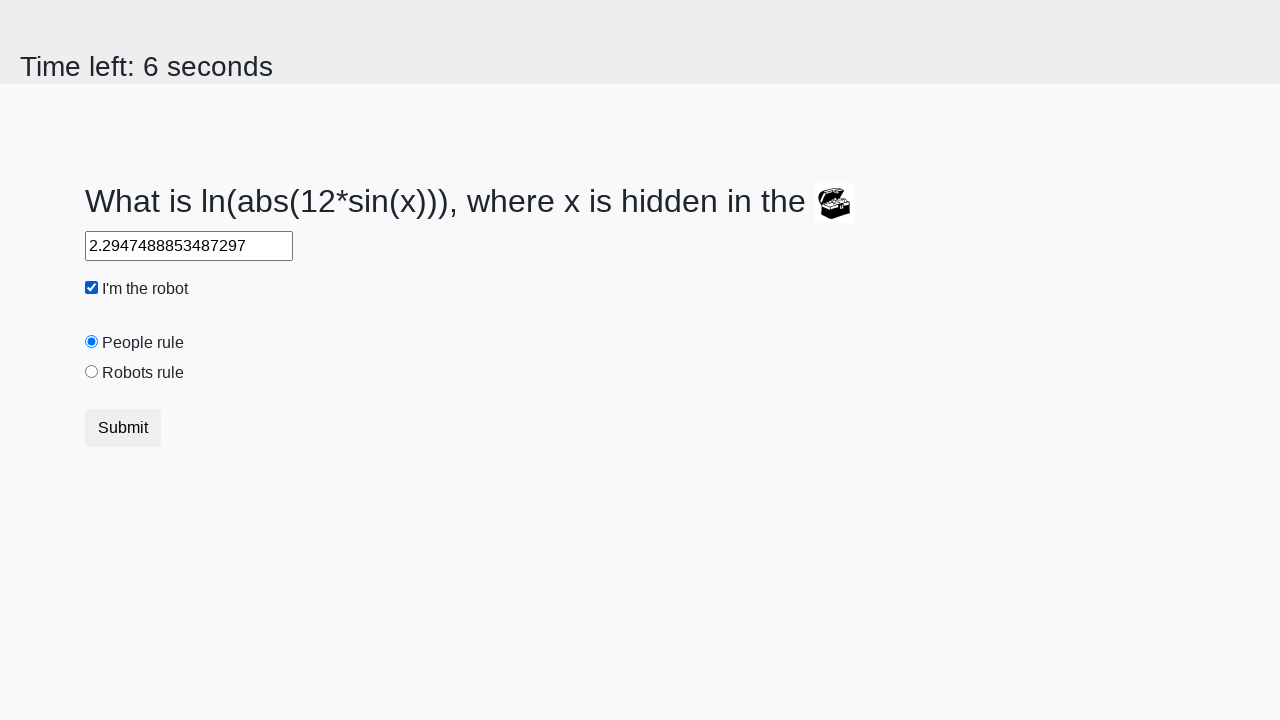

Selected the robots rule radio button at (92, 372) on #robotsRule
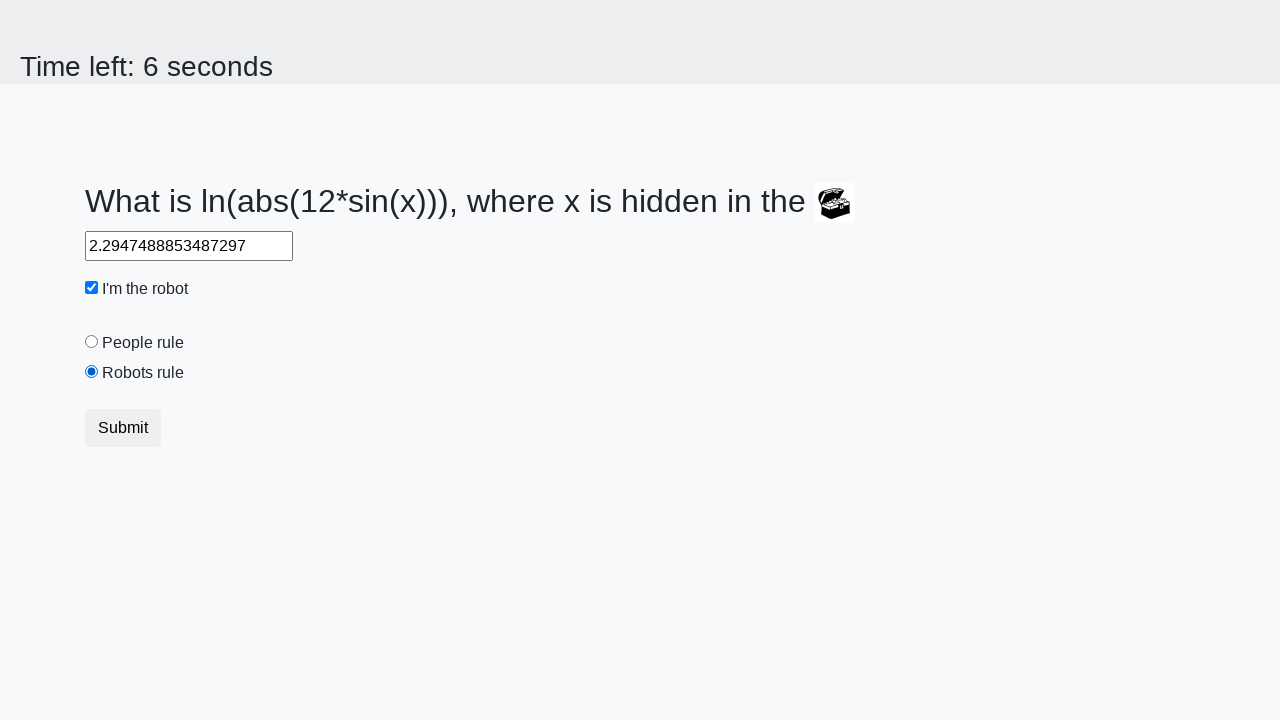

Submitted the form with answer and selections at (123, 428) on button.btn
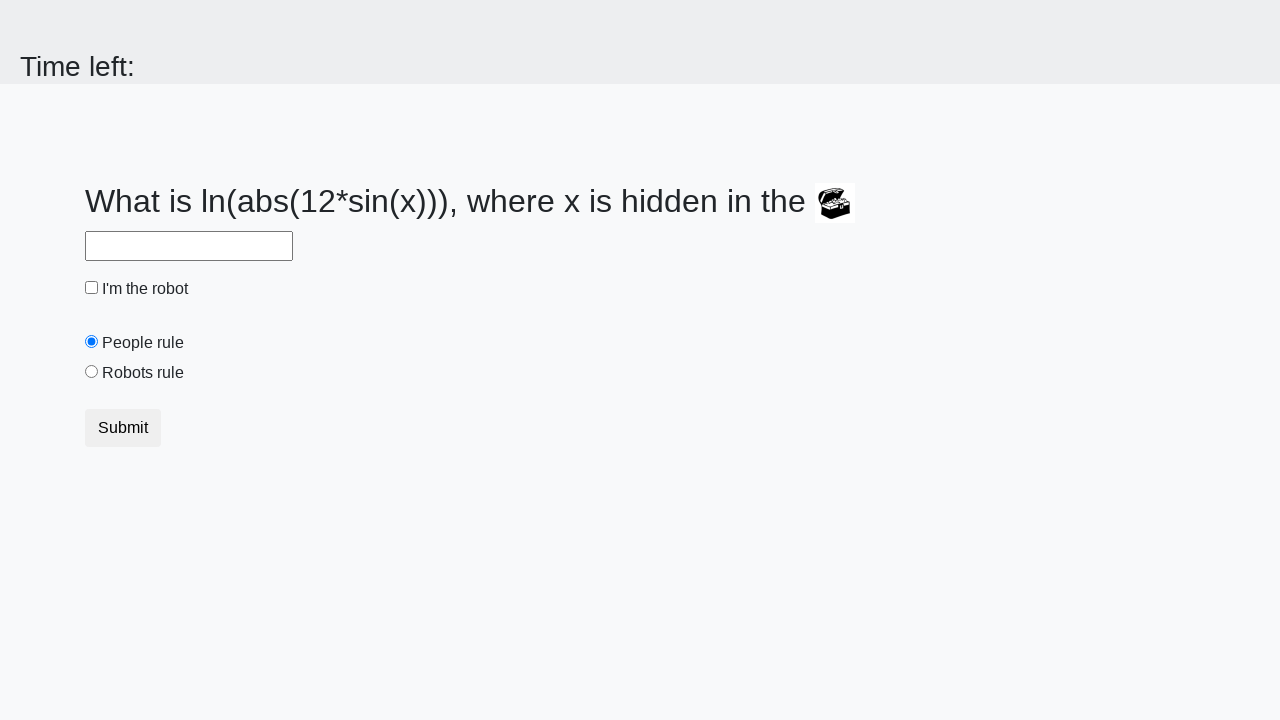

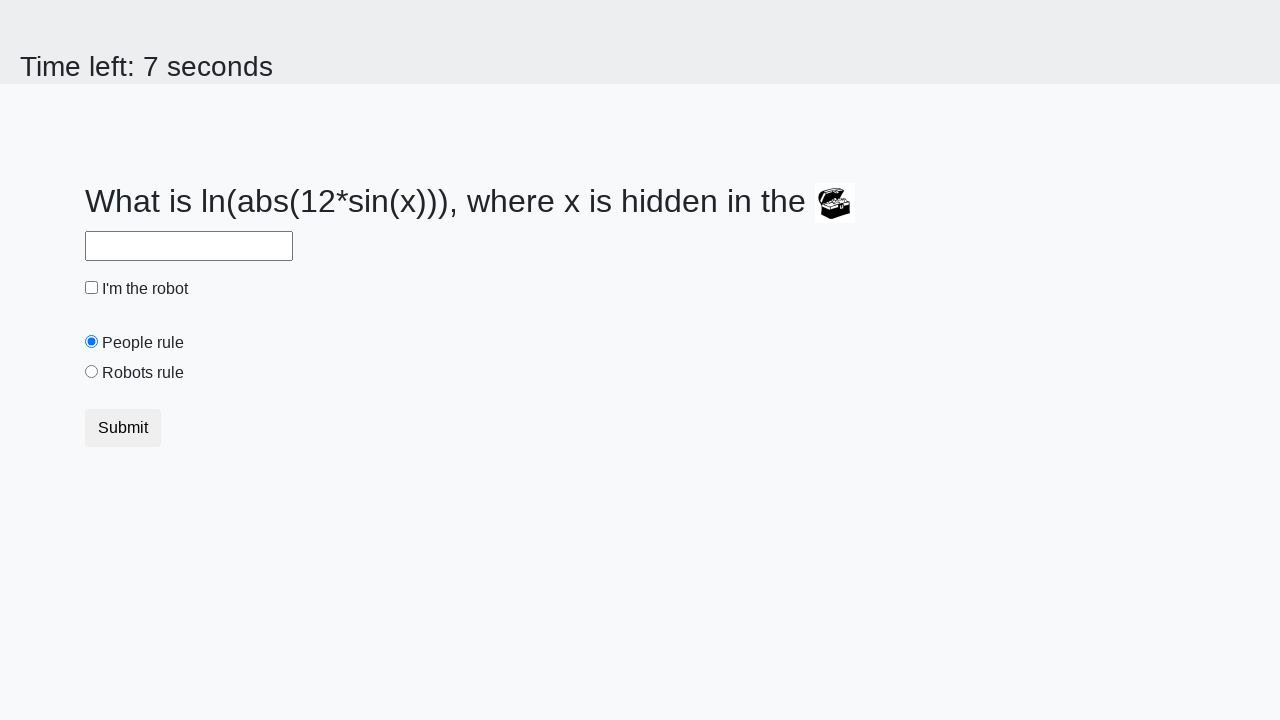